Tests context menu functionality by right-clicking on a specific area and handling the alert

Starting URL: https://the-internet.herokuapp.com/

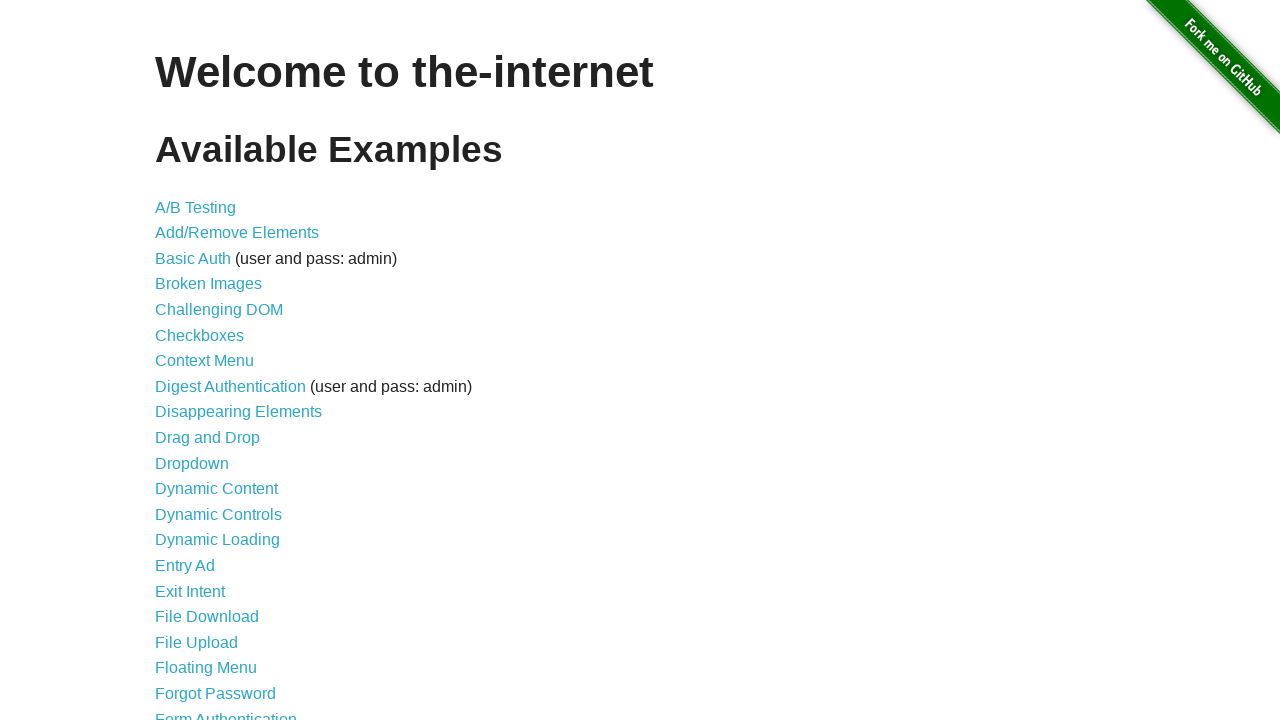

Clicked on Context Menu link at (204, 361) on xpath=//*[@id="content"]/ul/li[7]/a
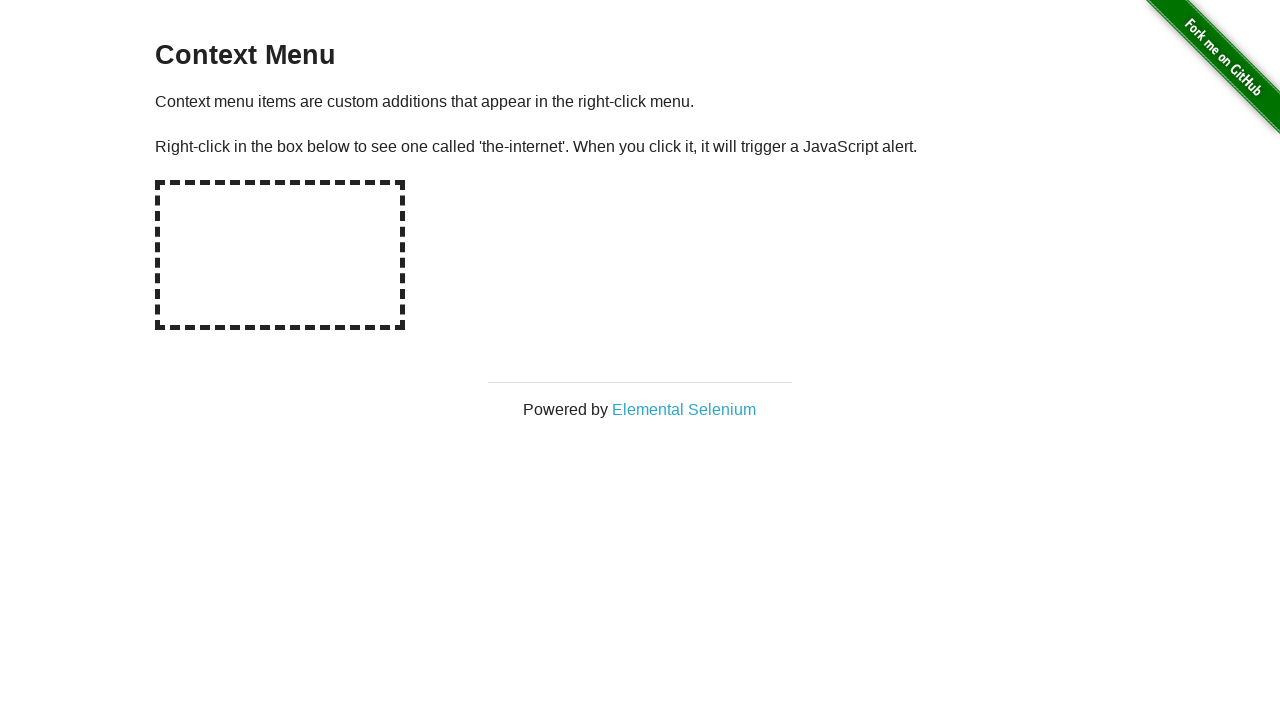

Set up dialog handler to accept alerts
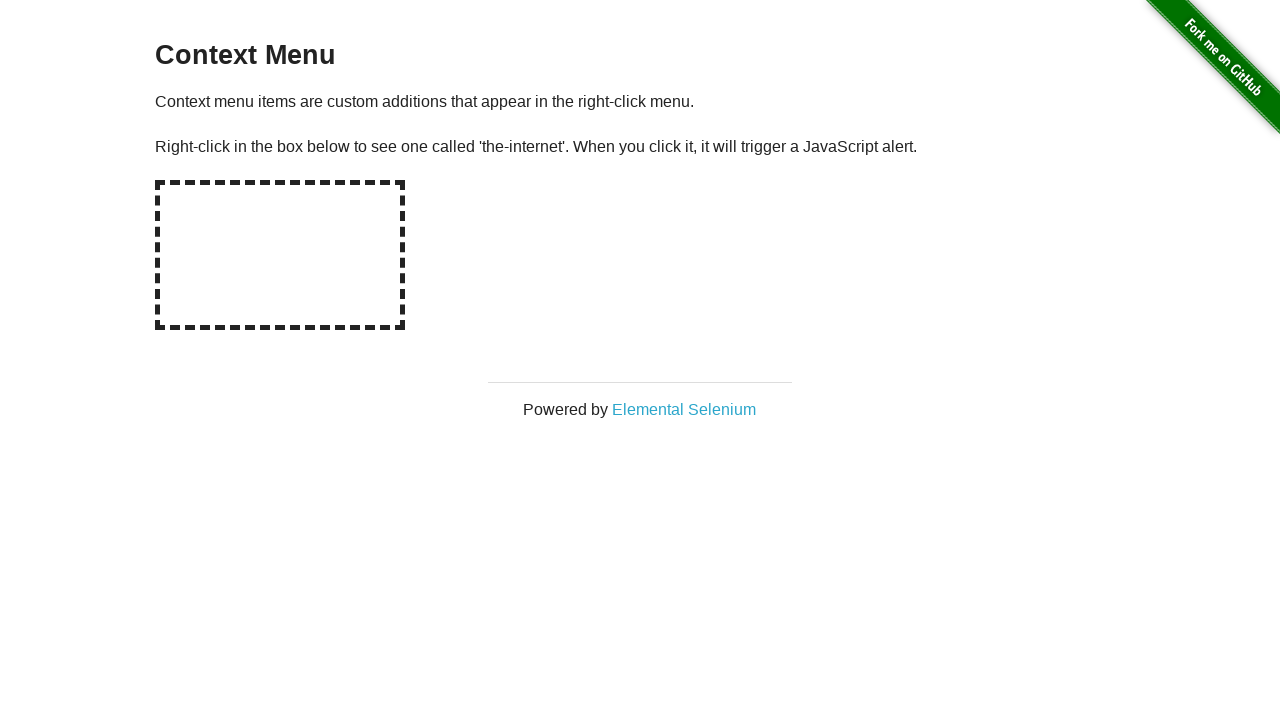

Right-clicked on hot spot area to trigger context menu at (280, 255) on xpath=//div[@id='hot-spot']
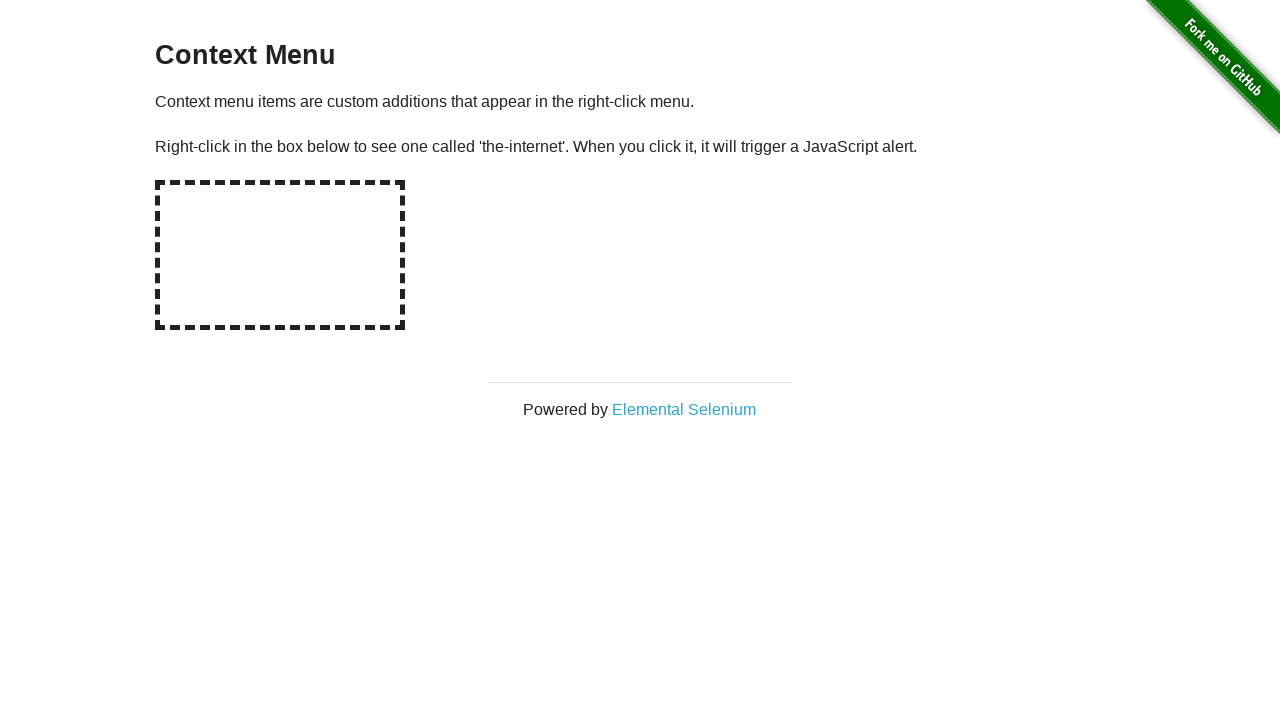

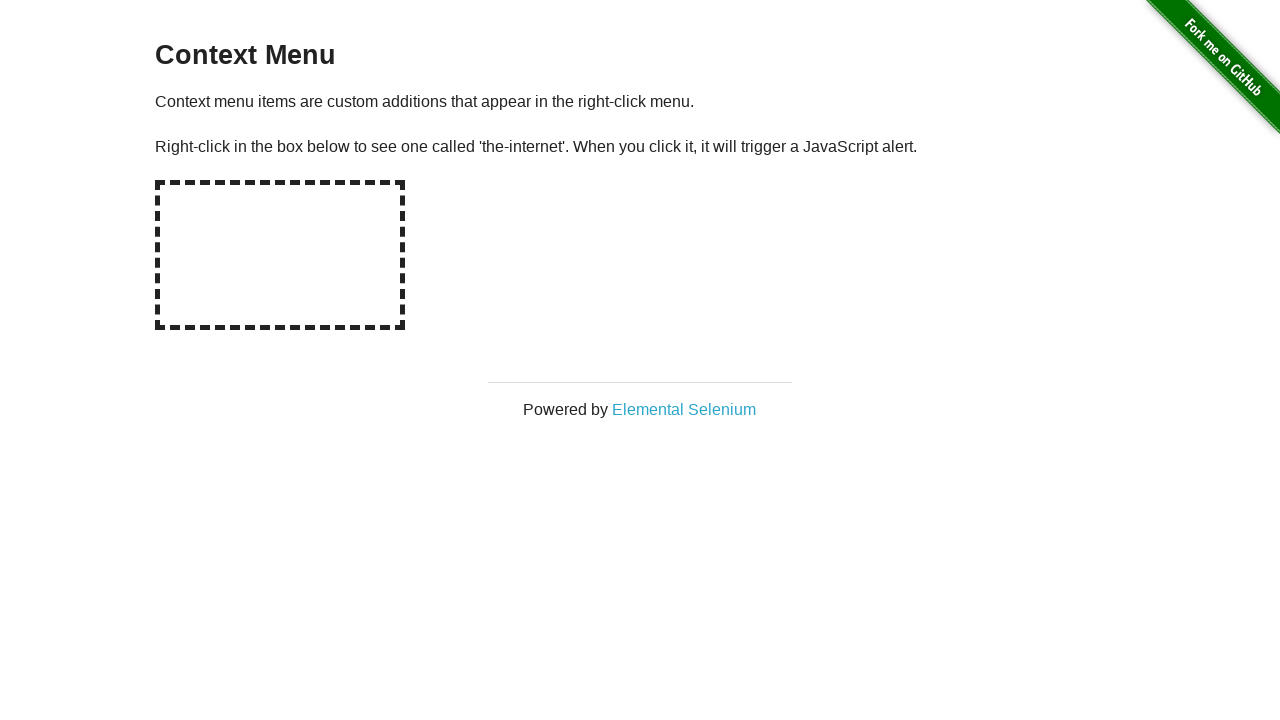